Solves a mathematical captcha by extracting a value from an element attribute, calculating the result, and submitting a form with checkboxes

Starting URL: http://suninjuly.github.io/get_attribute.html

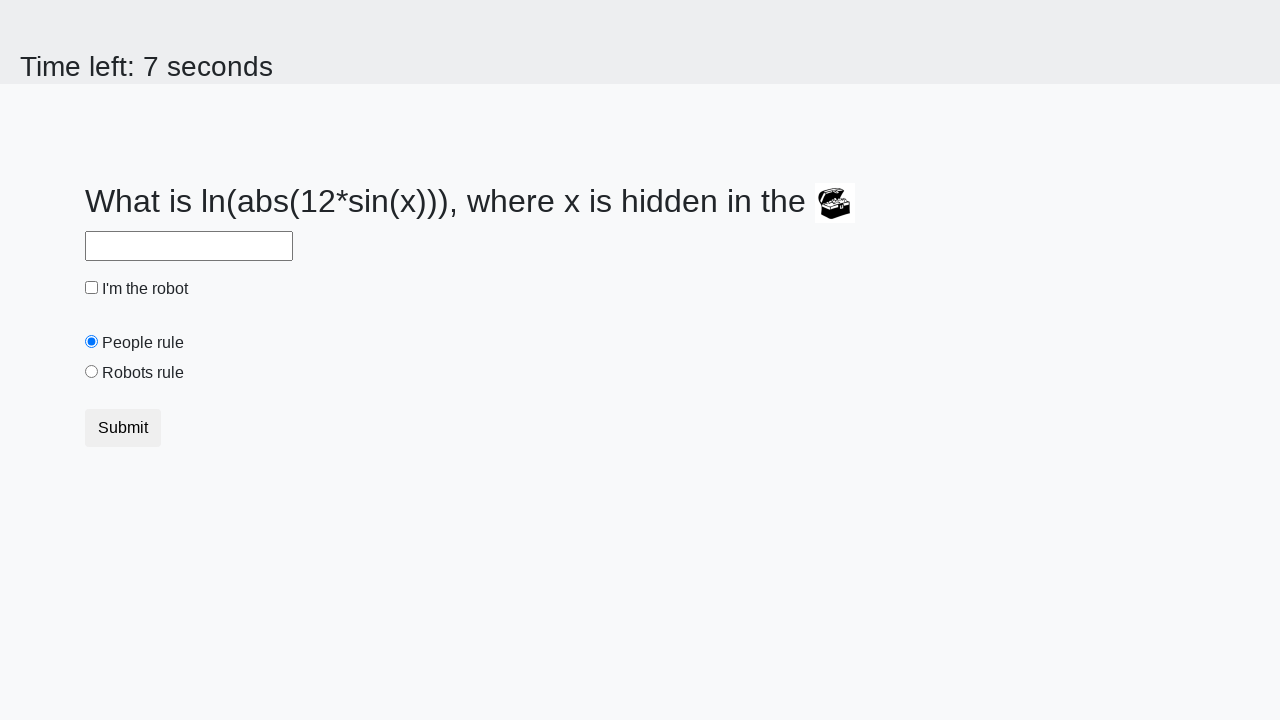

Located treasure element
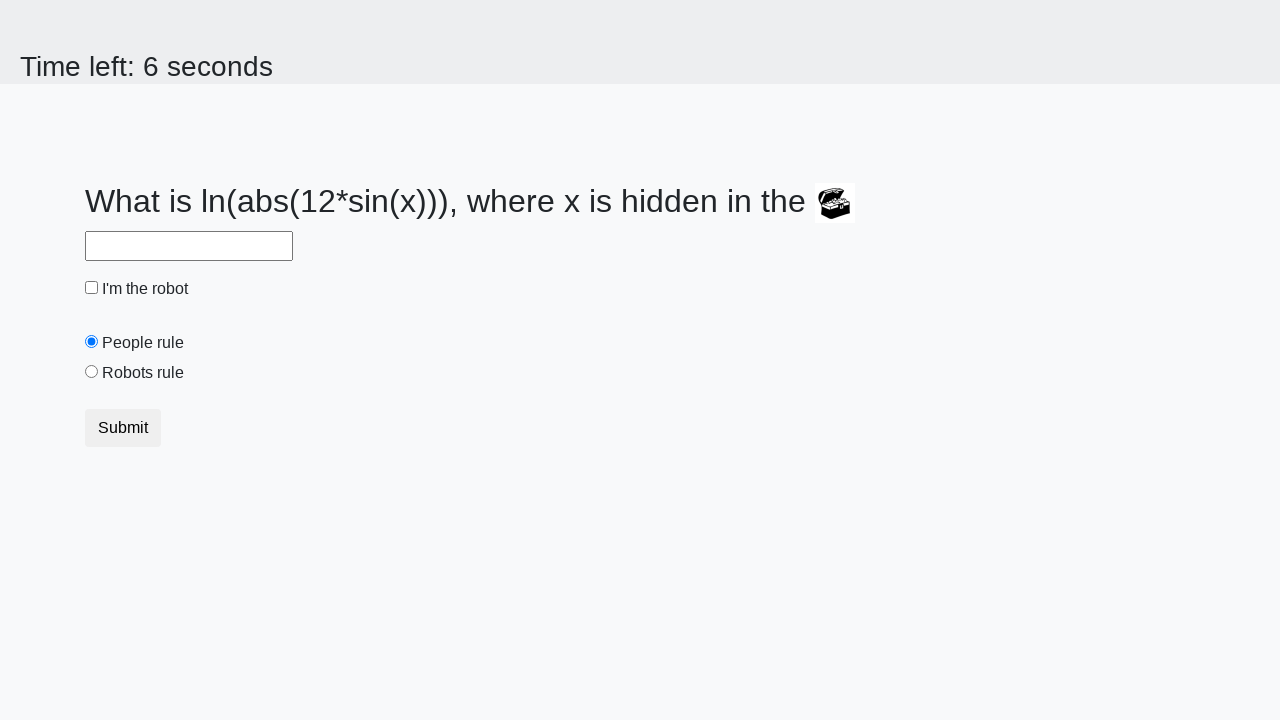

Extracted valuex attribute from treasure element: 293
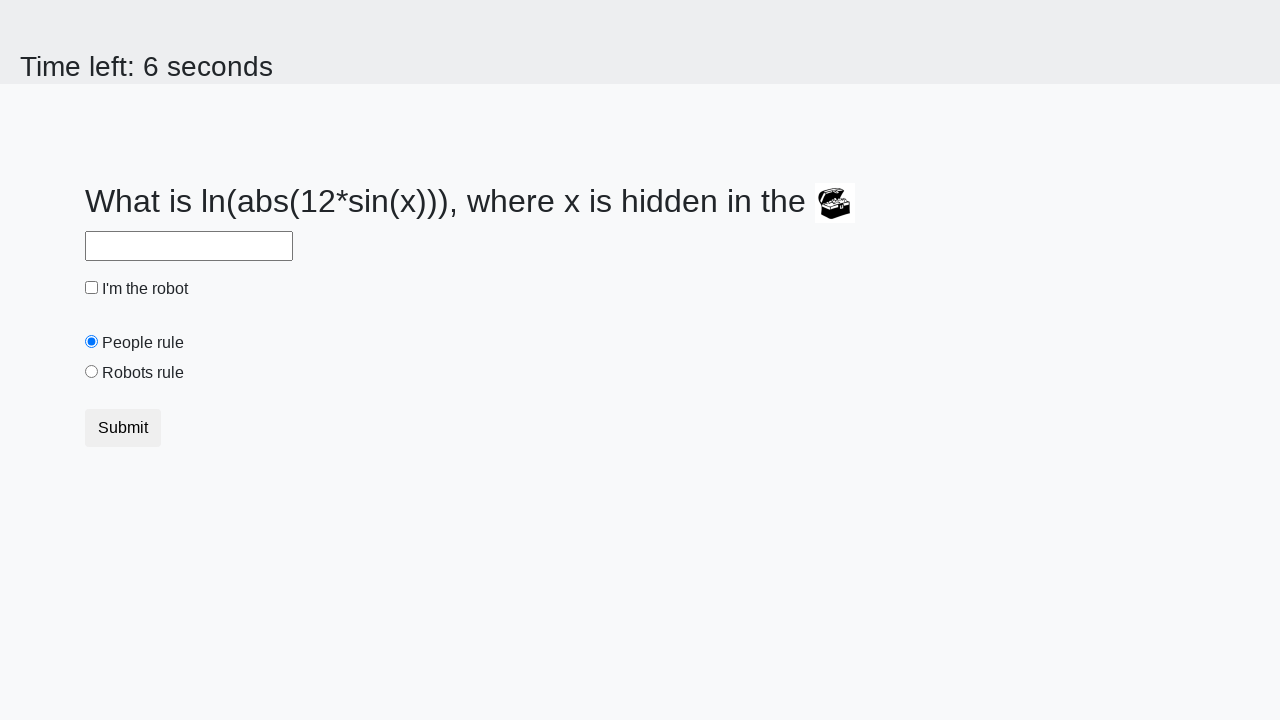

Calculated mathematical result: 2.1827212422569837
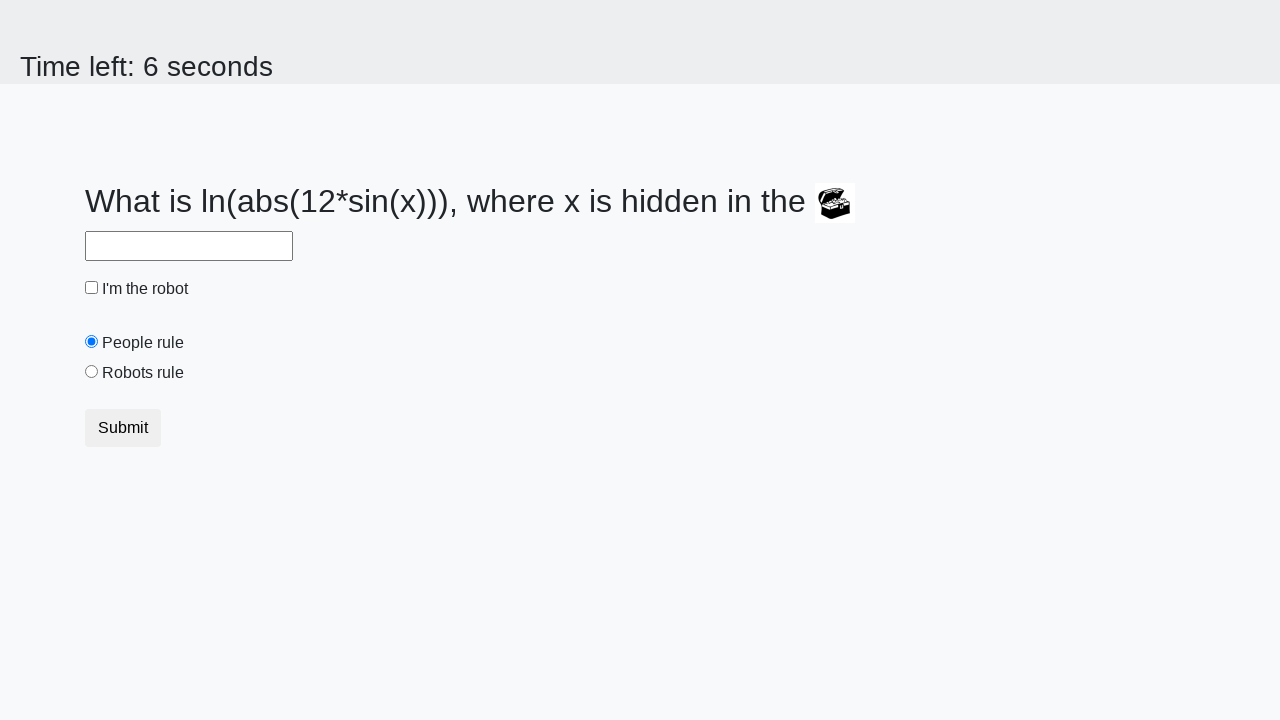

Filled answer field with calculated value: 2.1827212422569837 on #answer
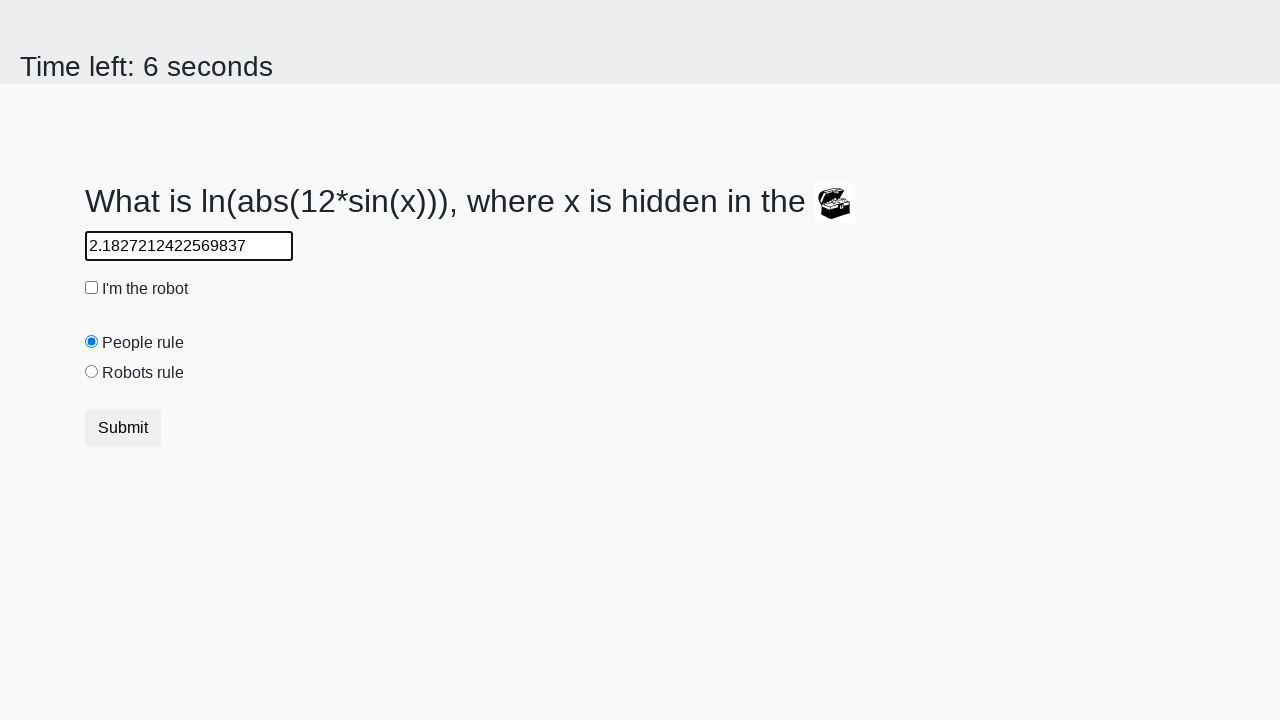

Clicked robot checkbox at (92, 288) on #robotCheckbox
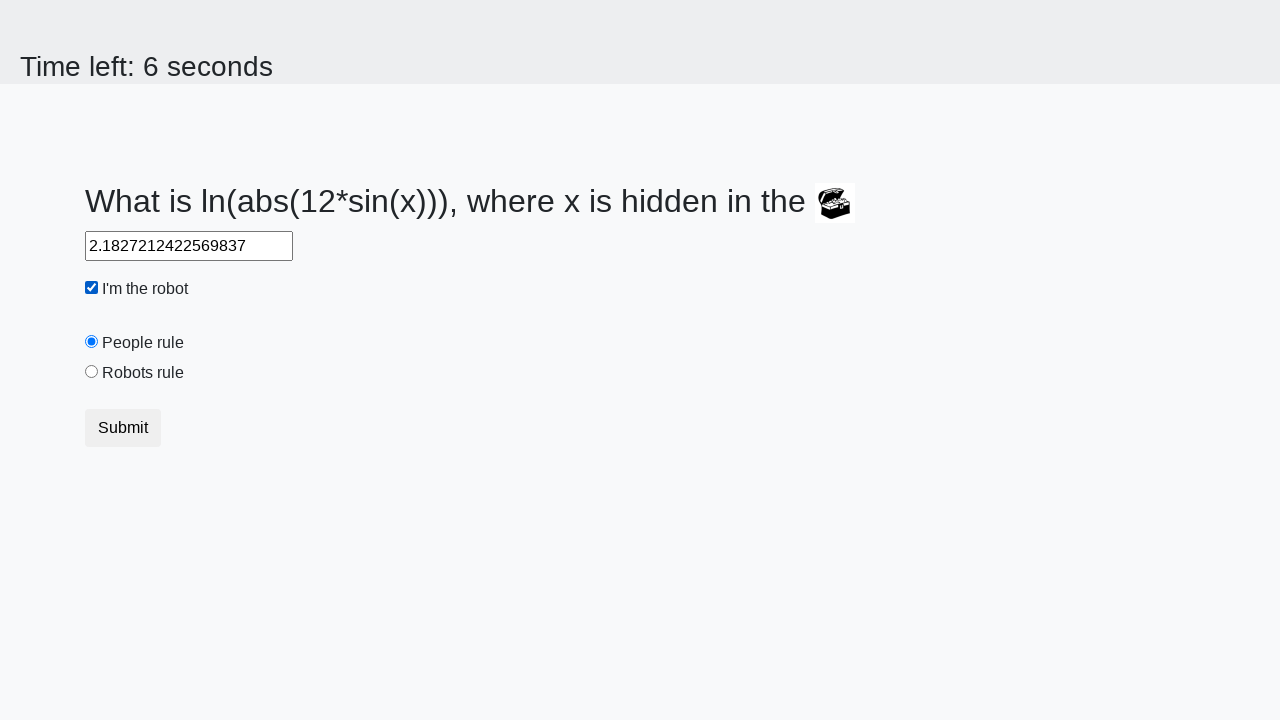

Clicked robots rule radio button at (92, 372) on #robotsRule
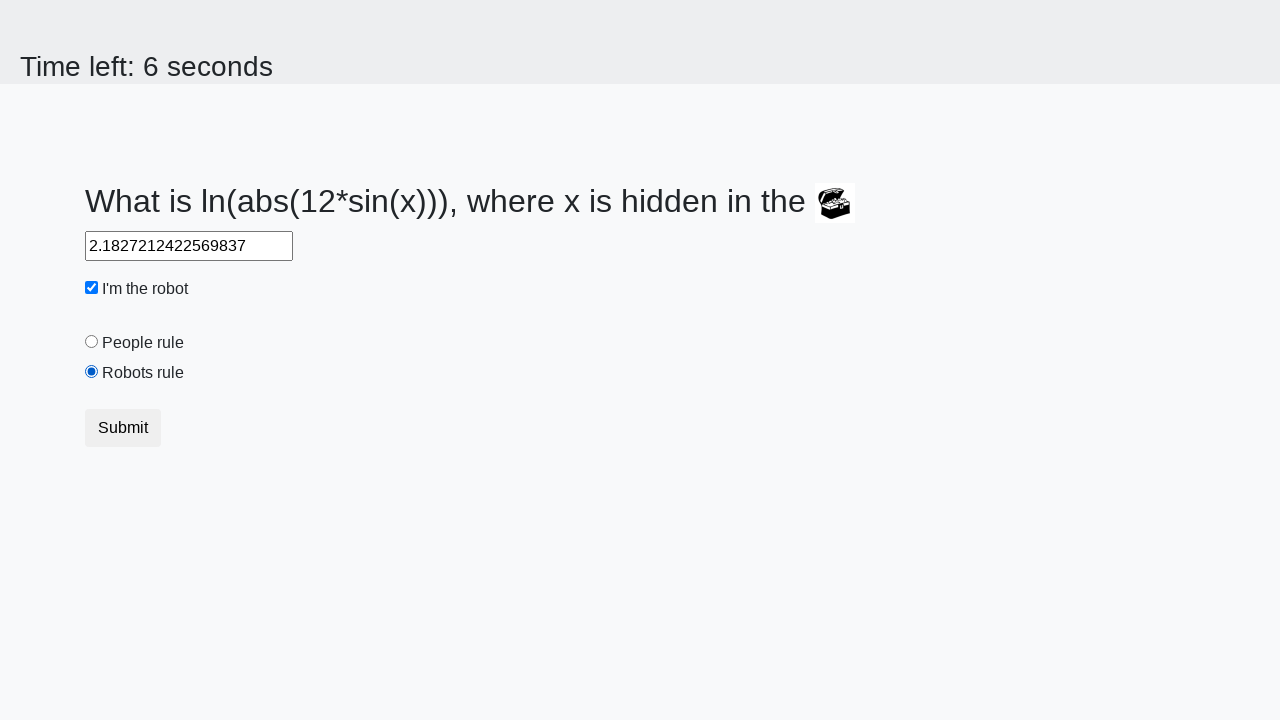

Clicked submit button to submit form at (123, 428) on .btn
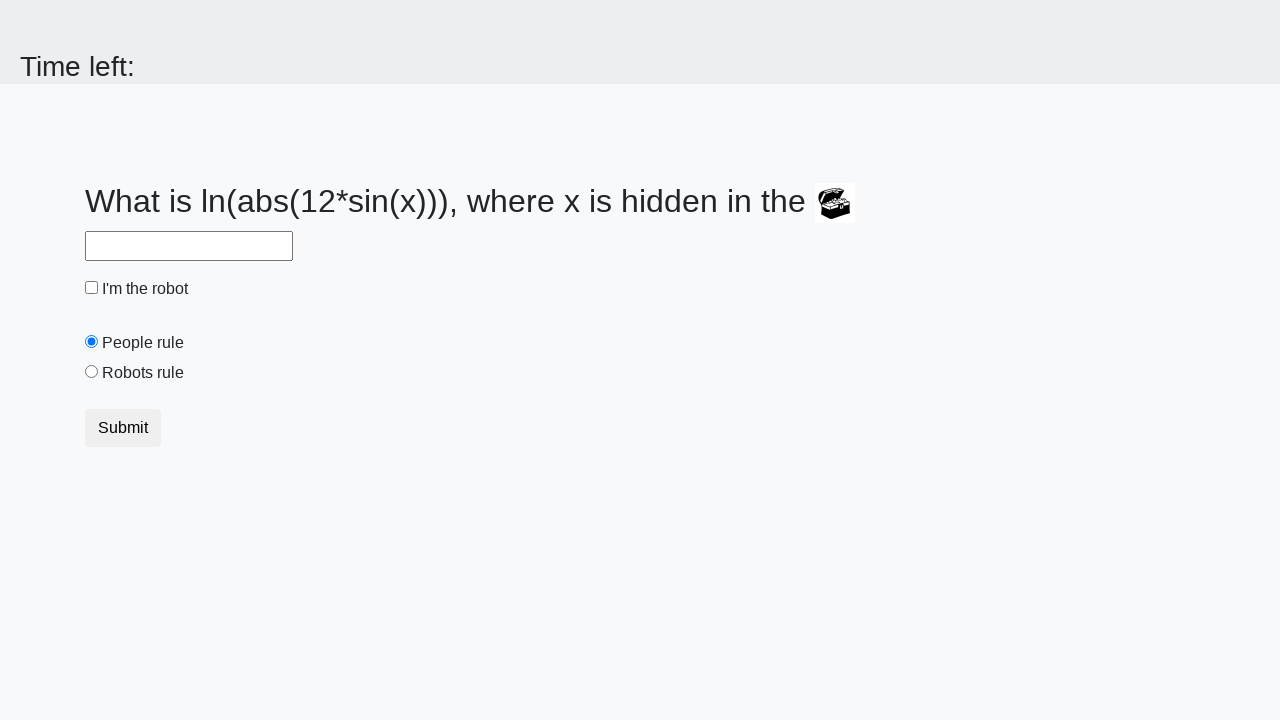

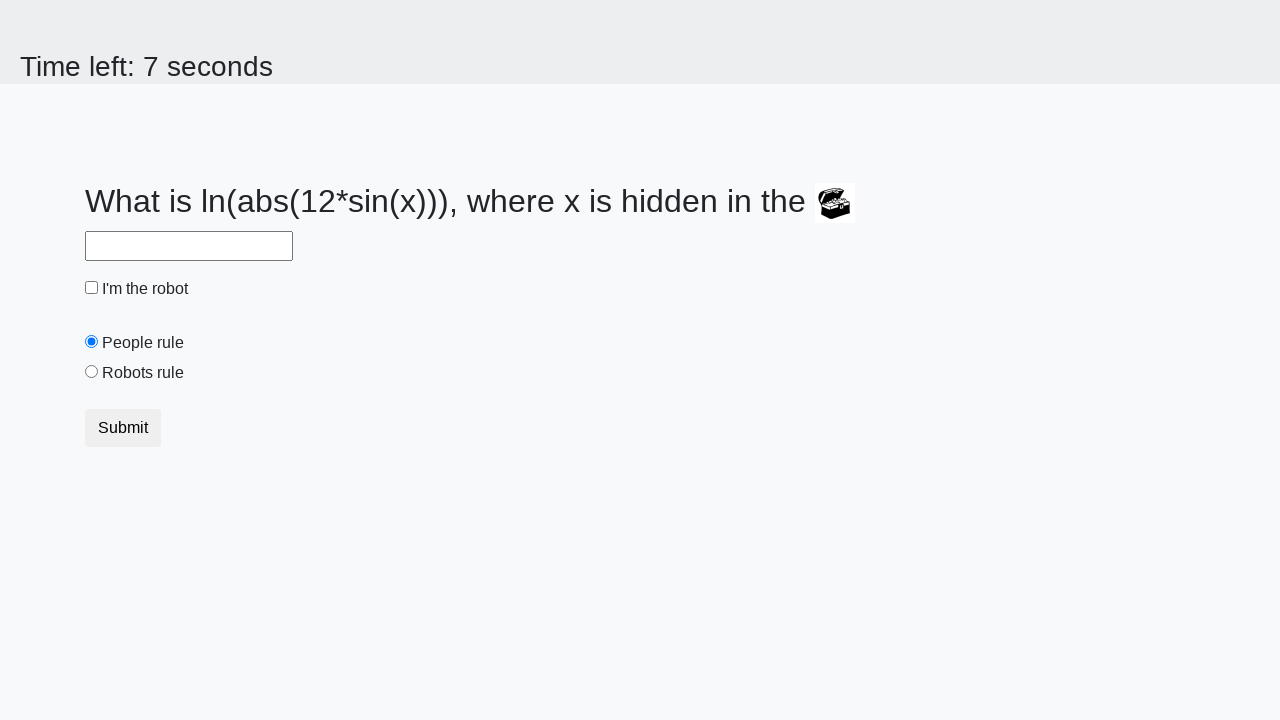